Tests keyboard actions by entering text in uppercase using SHIFT key modifier in a form field

Starting URL: https://awesomeqa.com/practice.html

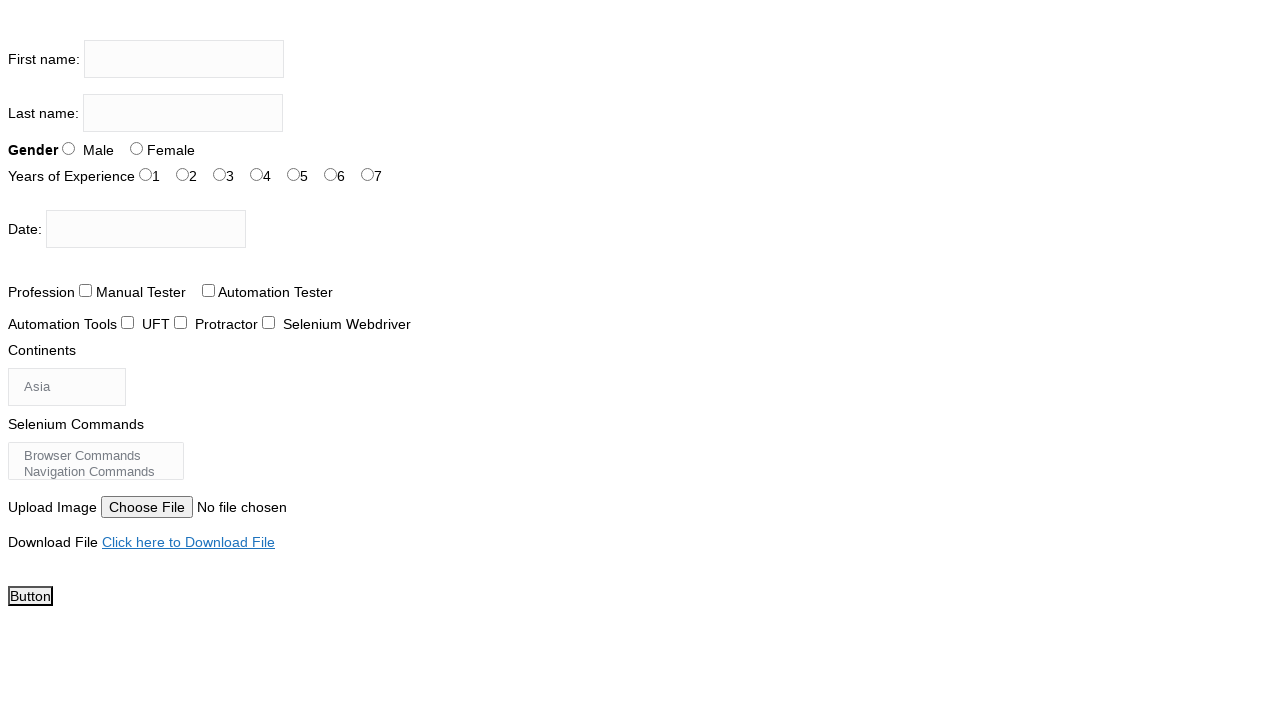

Located firstname input field
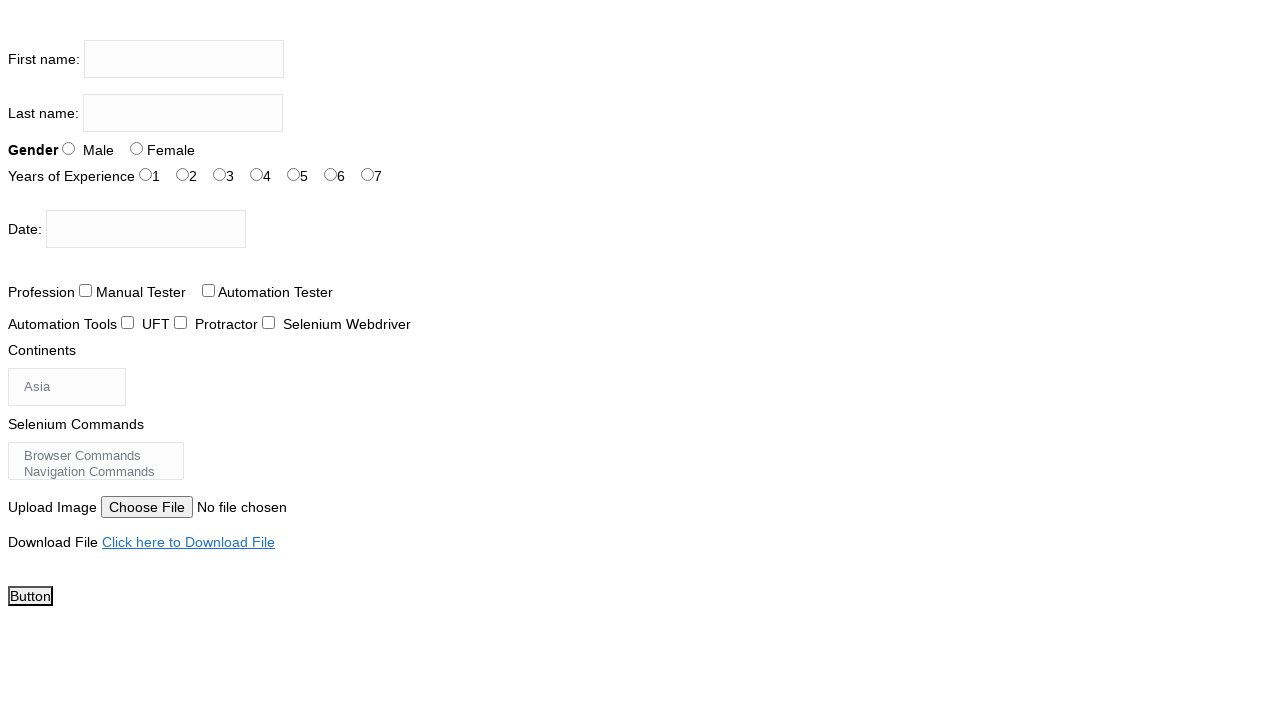

Clicked on firstname input field at (184, 59) on xpath=//input[@name='firstname']
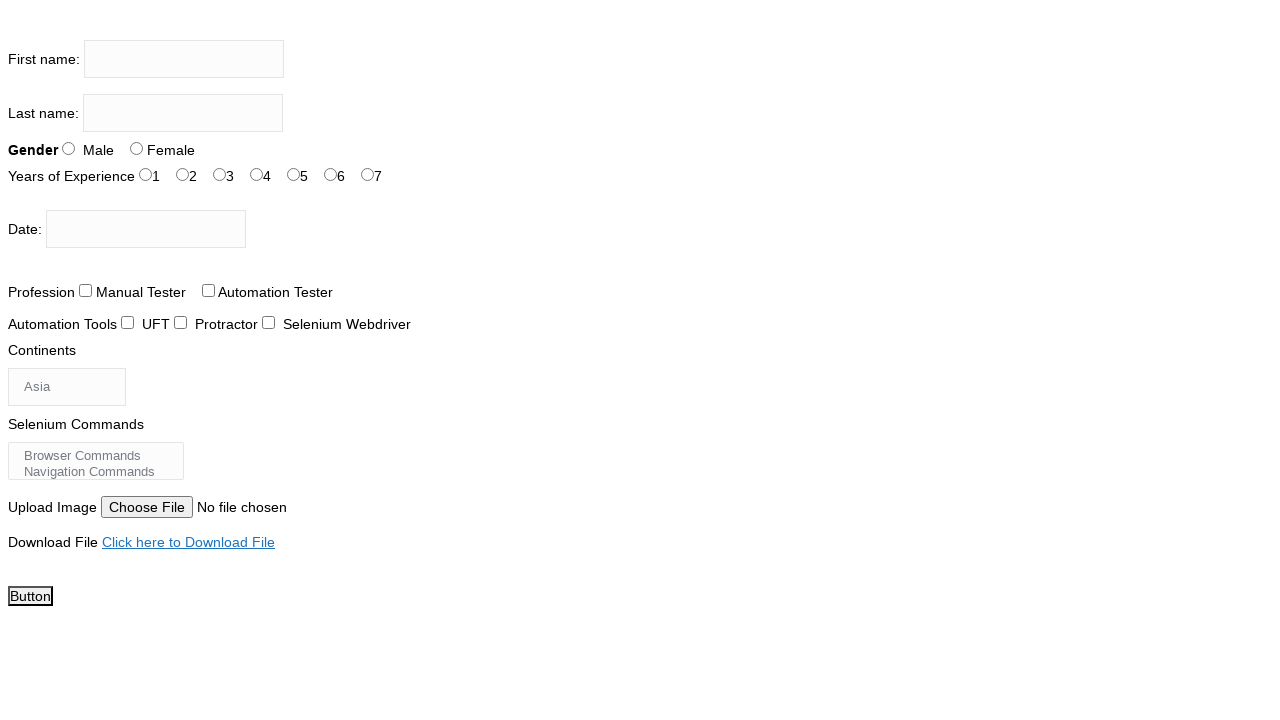

Pressed SHIFT key down
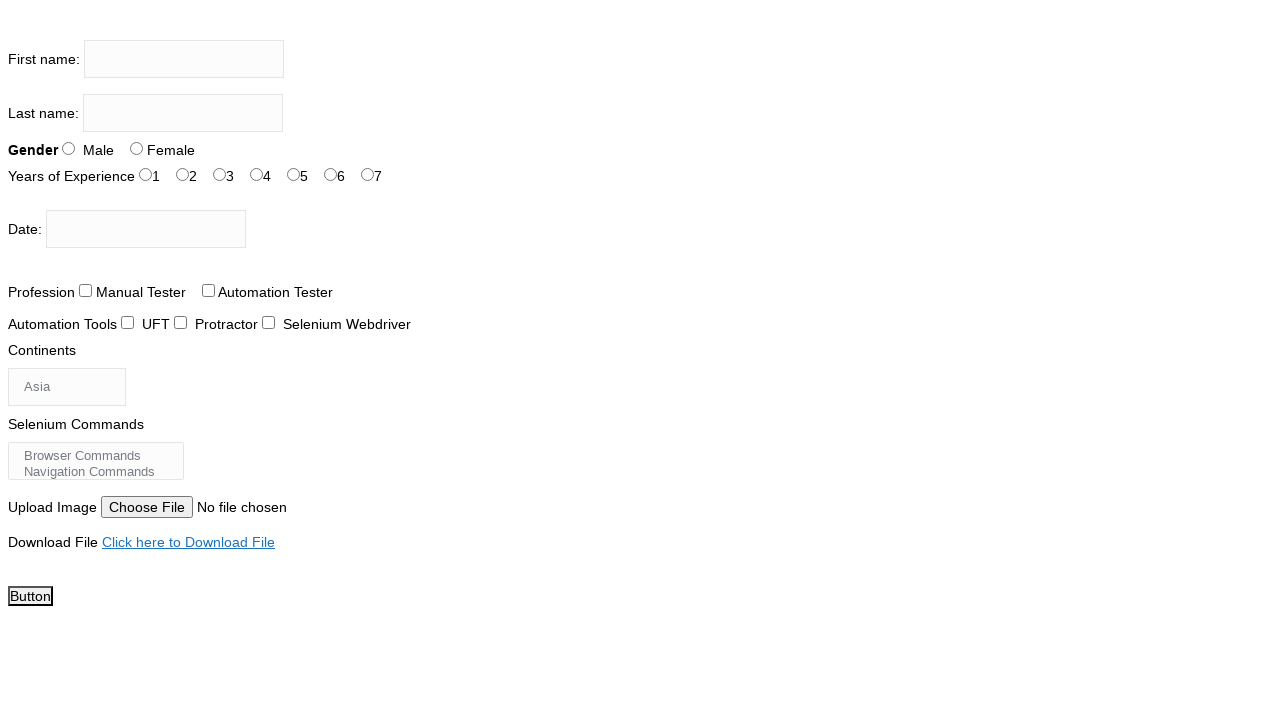

Typed 'akash dhembare' with SHIFT held down to produce uppercase text
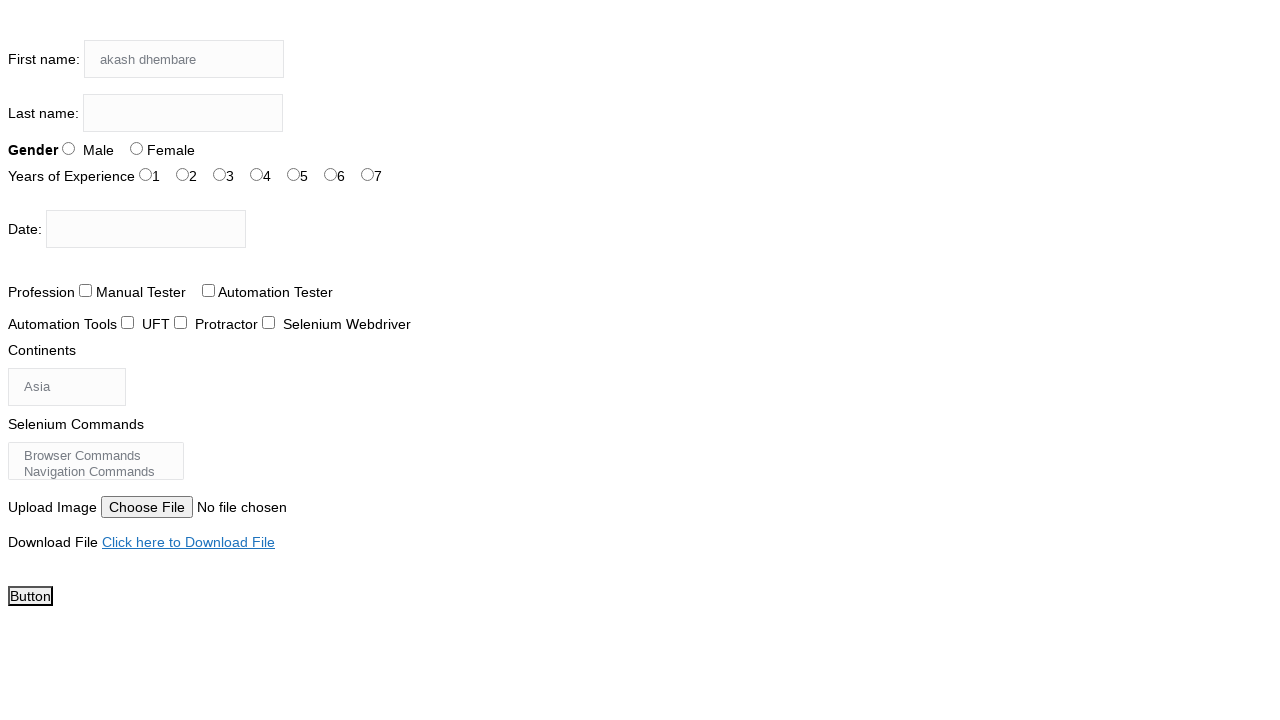

Released SHIFT key
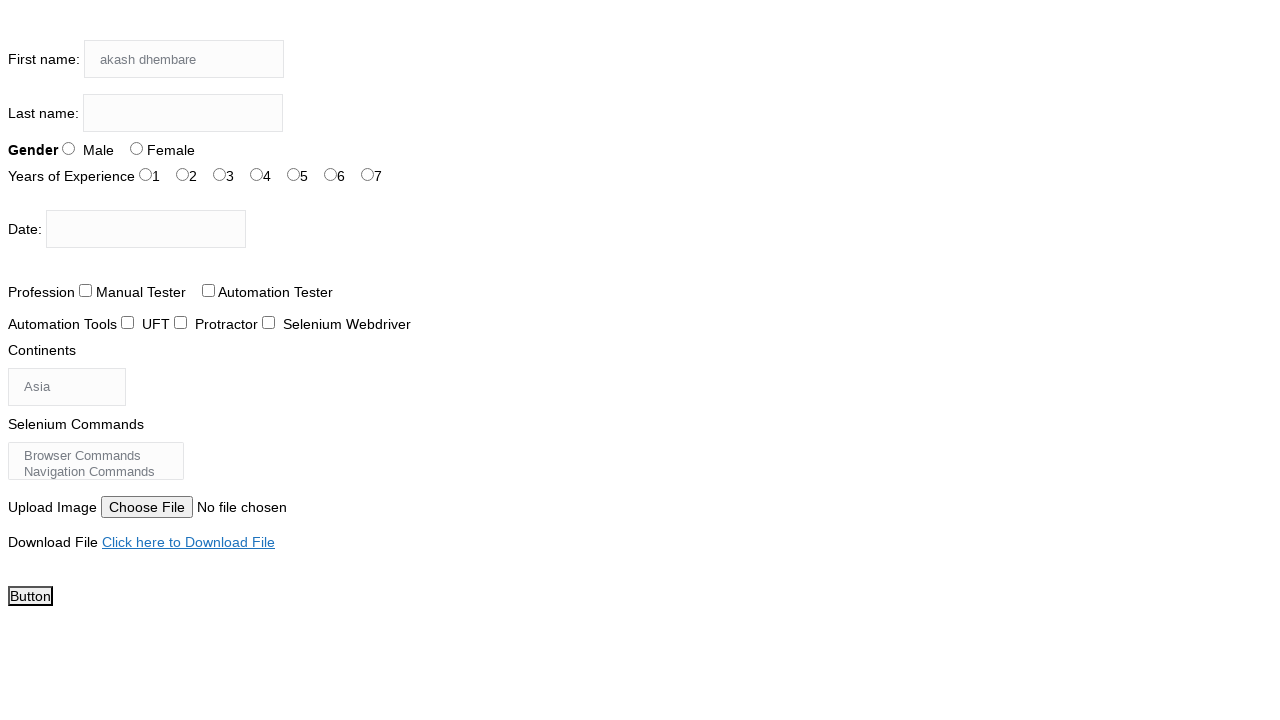

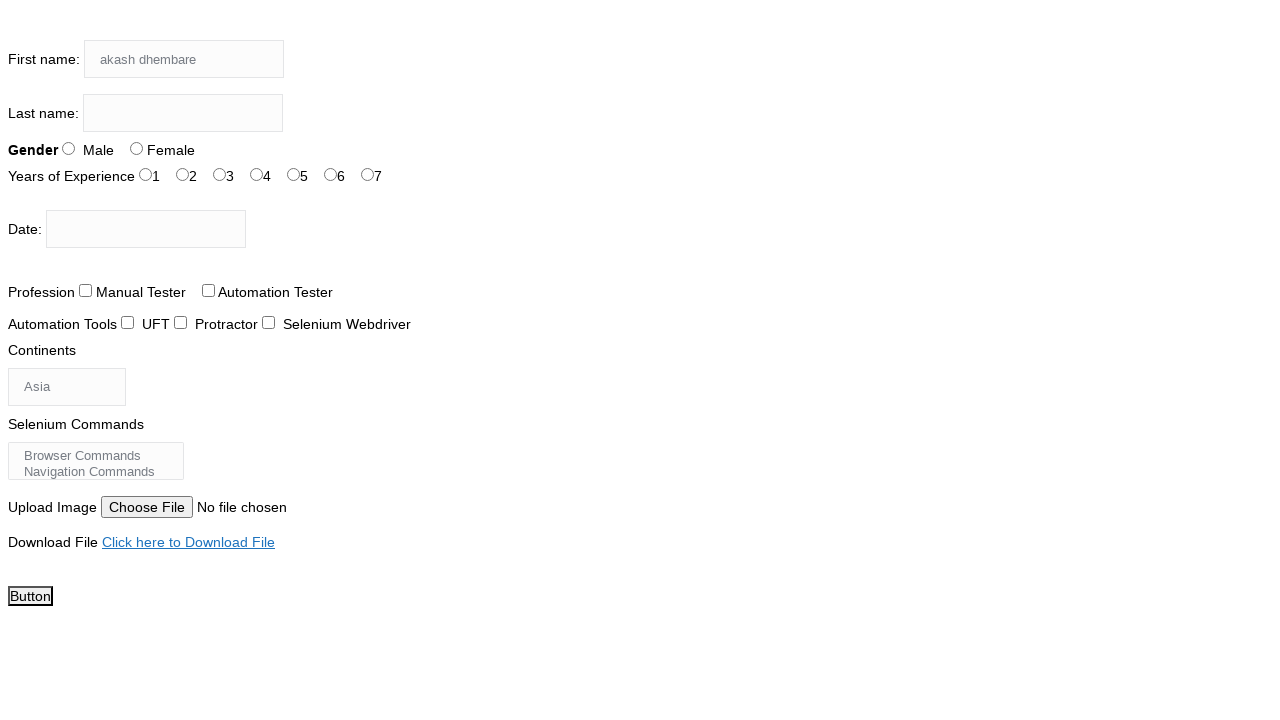